Tests JavaScript alert handling by clicking a button that triggers an alert, accepting the alert, and verifying the success message is displayed

Starting URL: http://practice.cydeo.com/javascript_alerts

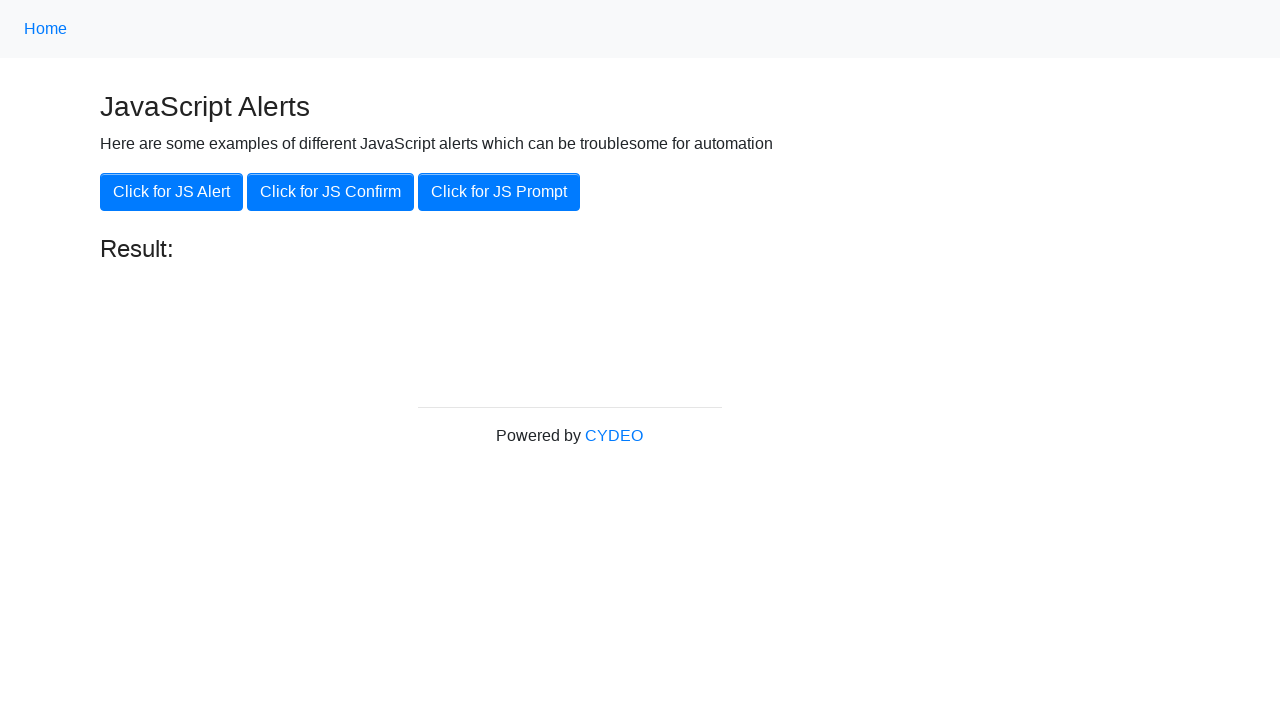

Set up dialog handler to accept alerts
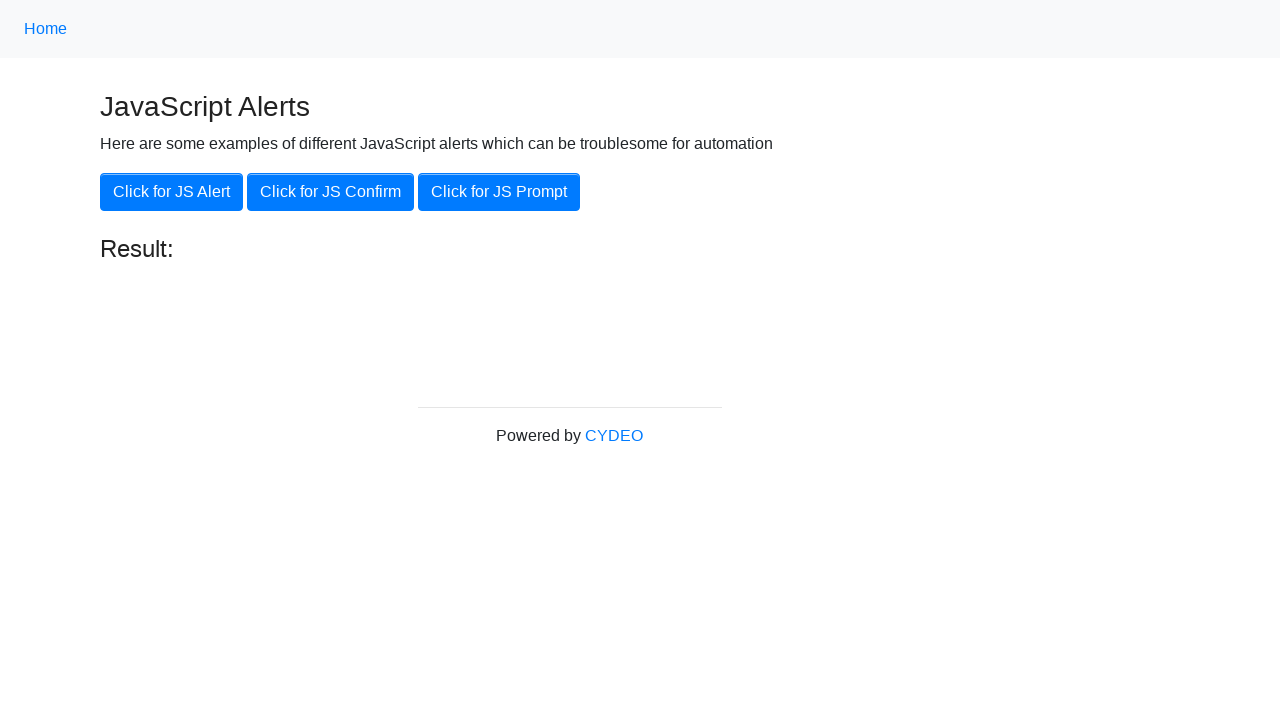

Clicked 'Click for JS Alert' button to trigger JavaScript alert at (172, 192) on xpath=//button[.='Click for JS Alert']
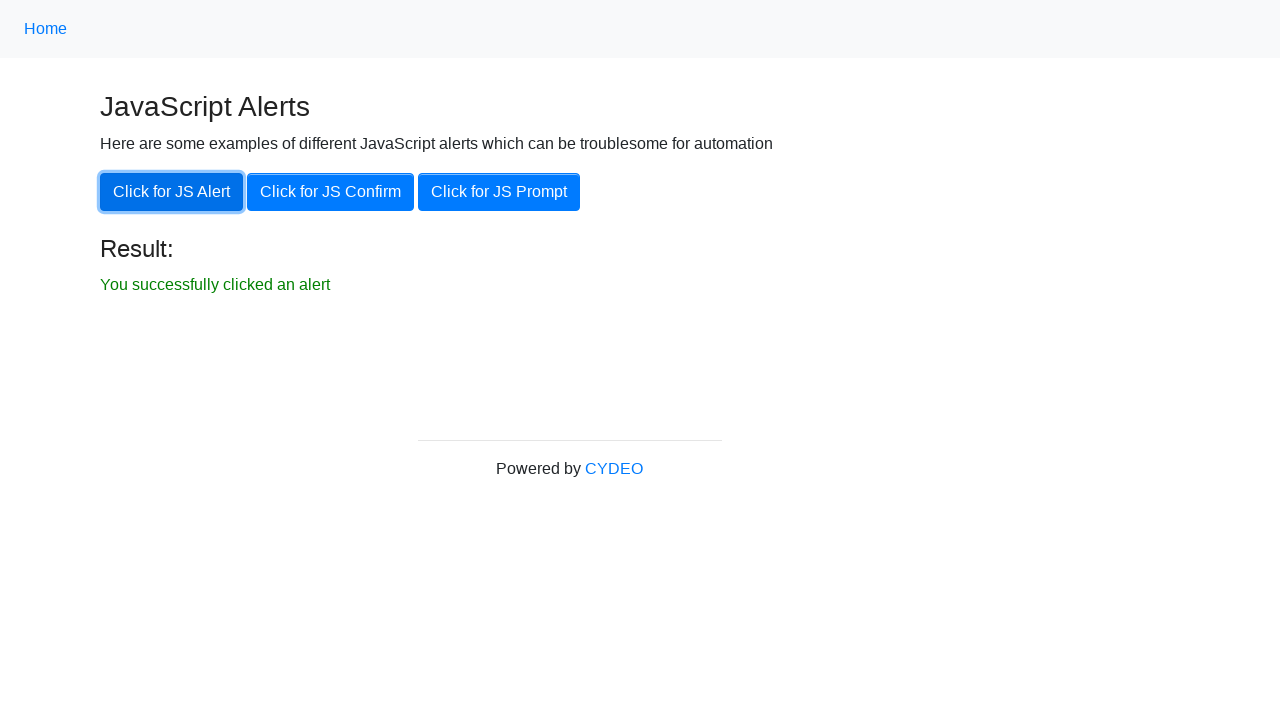

Result element became visible after alert was accepted
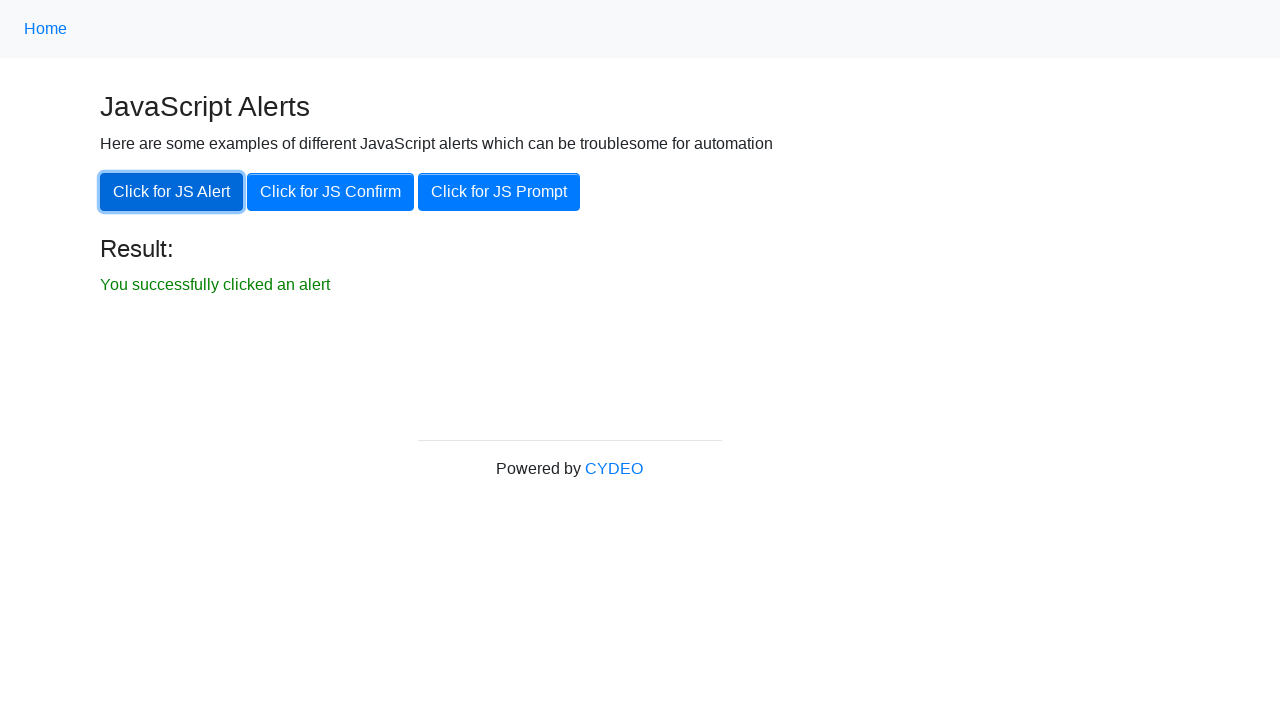

Verified success message 'You successfully clicked an alert' is displayed
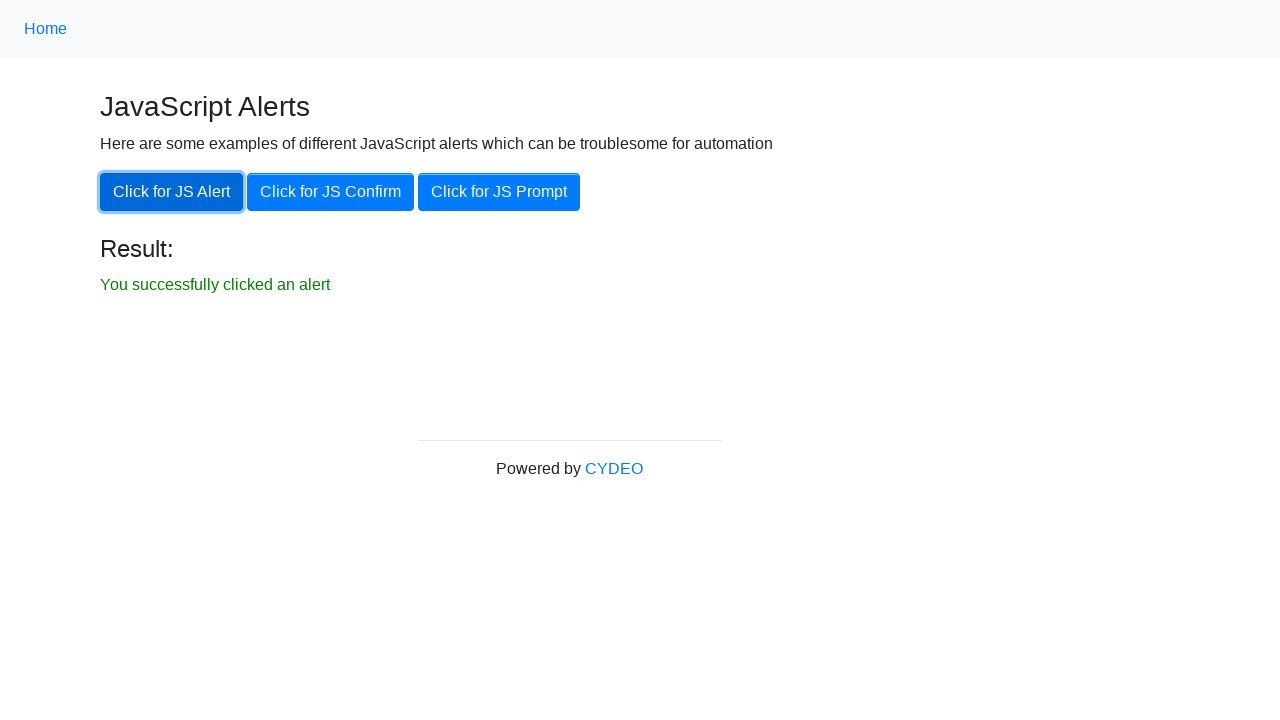

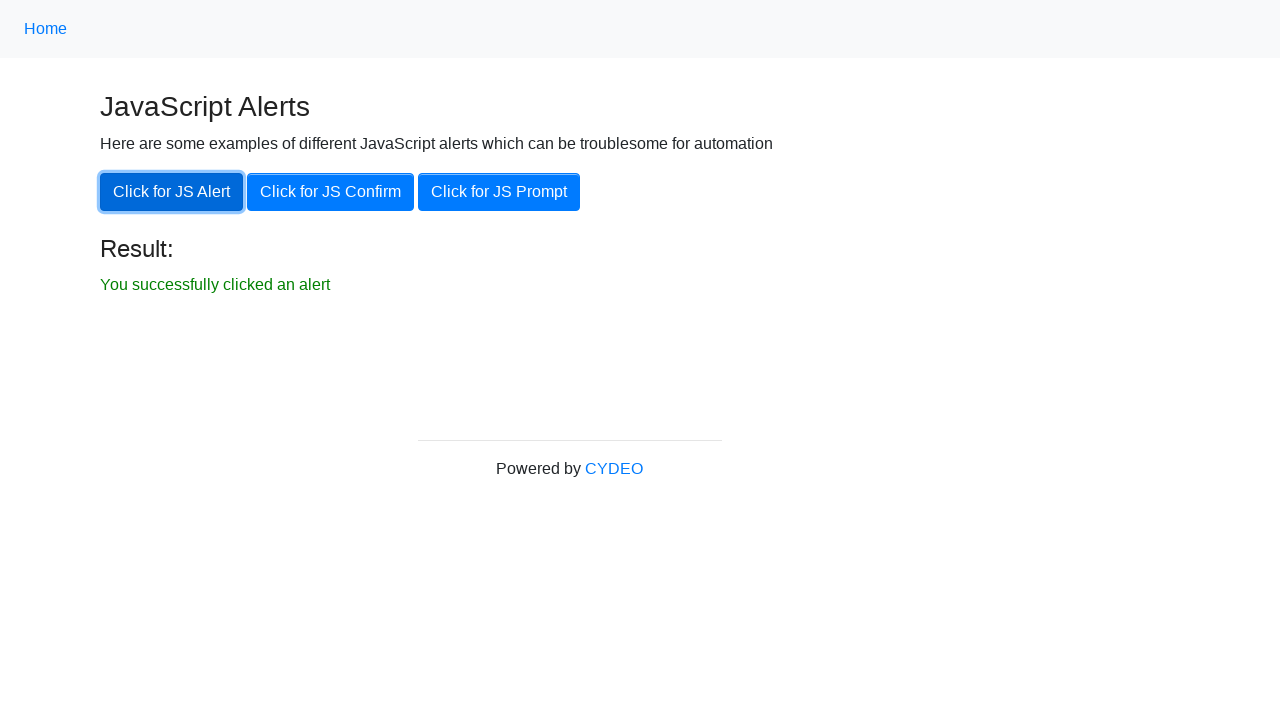